Clicks the Random button, then clicks 5 sampled buttons from the button grid

Starting URL: https://paulocoliveira.github.io/mypages/plugins/index.html

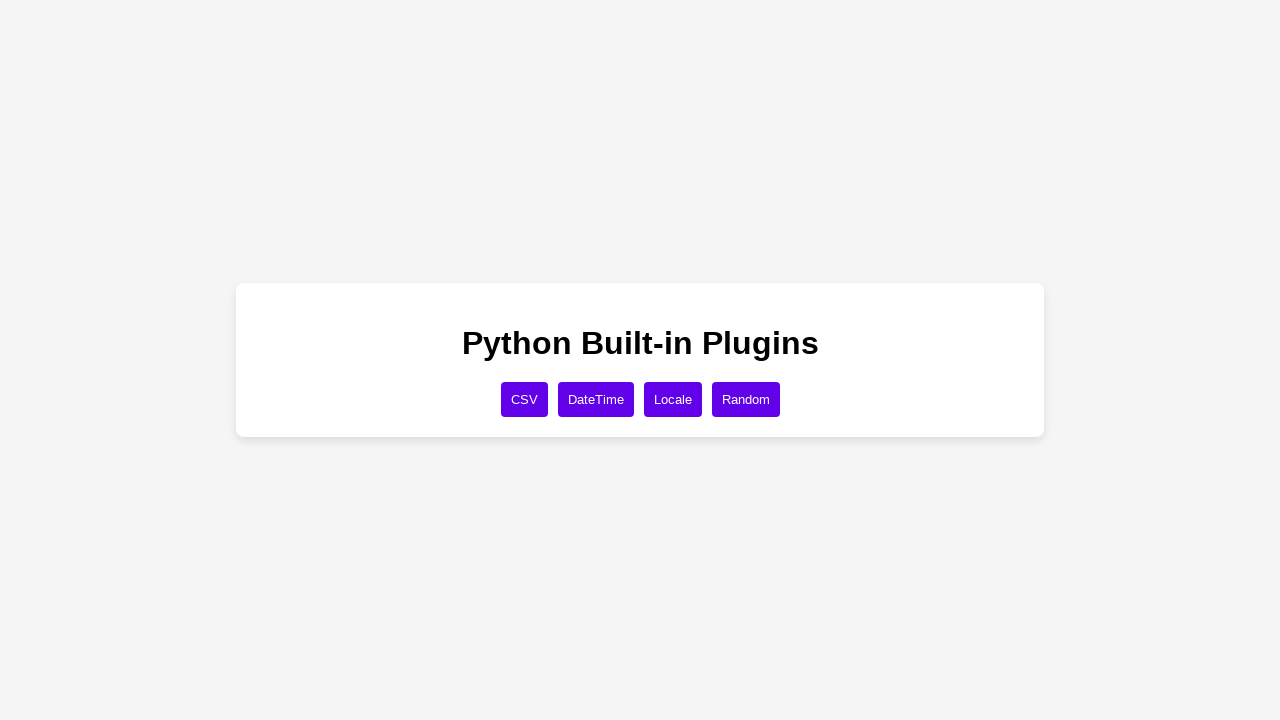

Navigated to the button grid plugin page
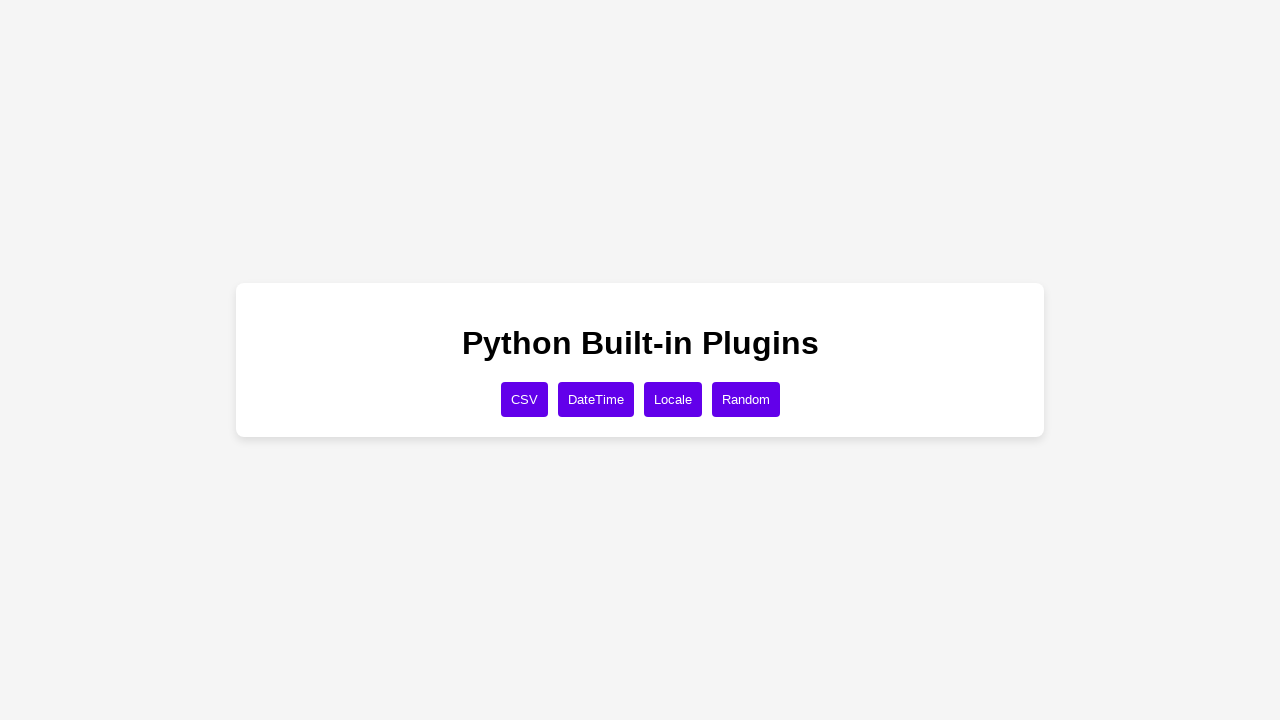

Clicked the Random button to initialize at (746, 399) on xpath=//button[text()='Random']
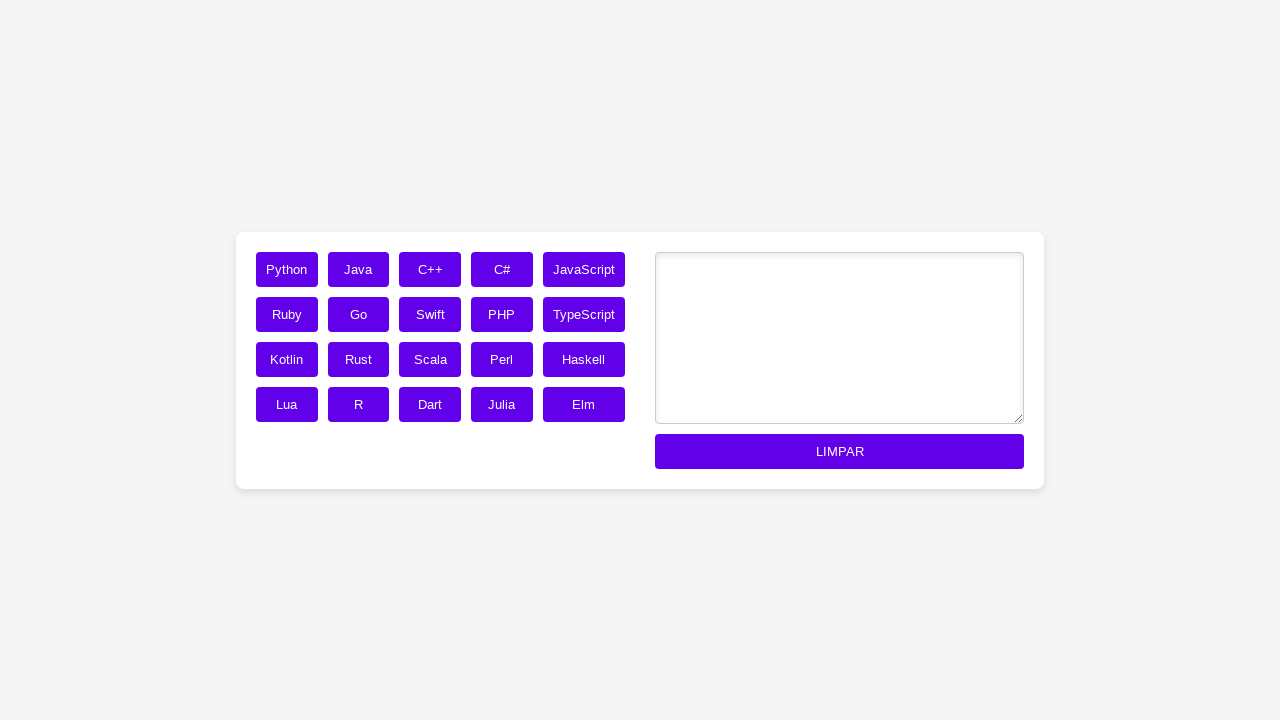

Located button grid with 20 buttons
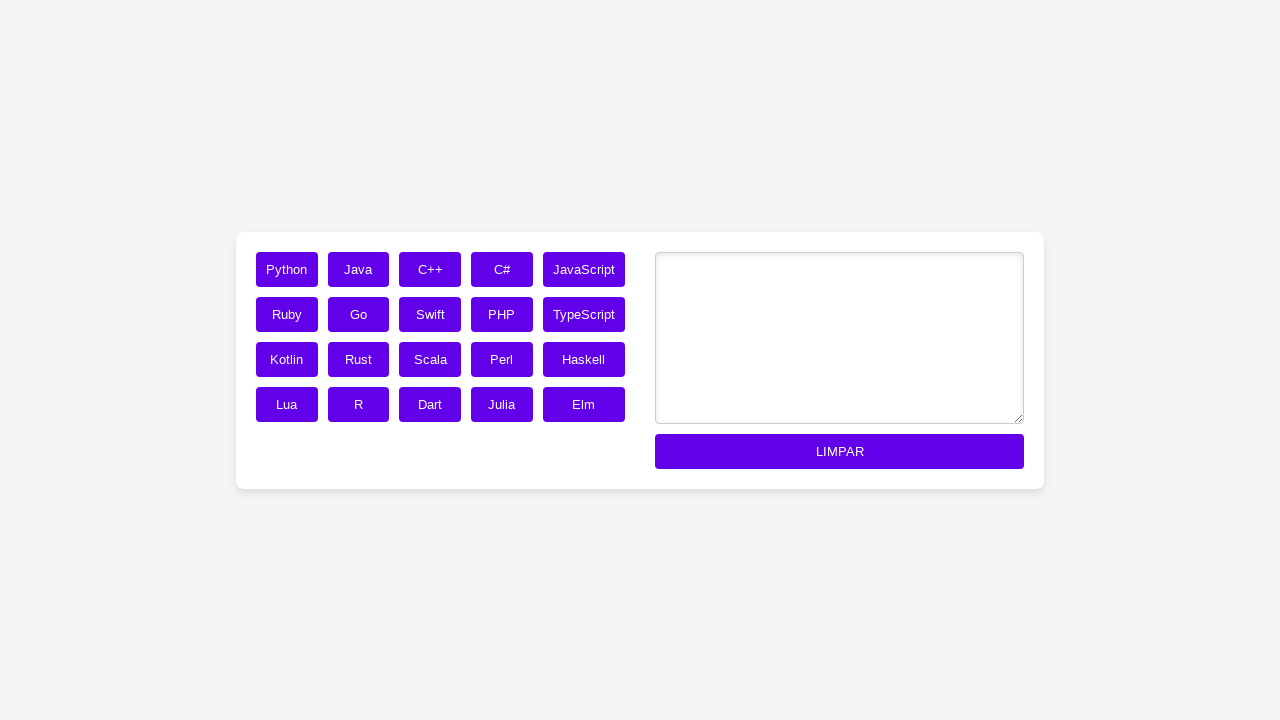

Clicked button at index 0 (sample 1 of 5) at (287, 269) on div.button-grid button >> nth=0
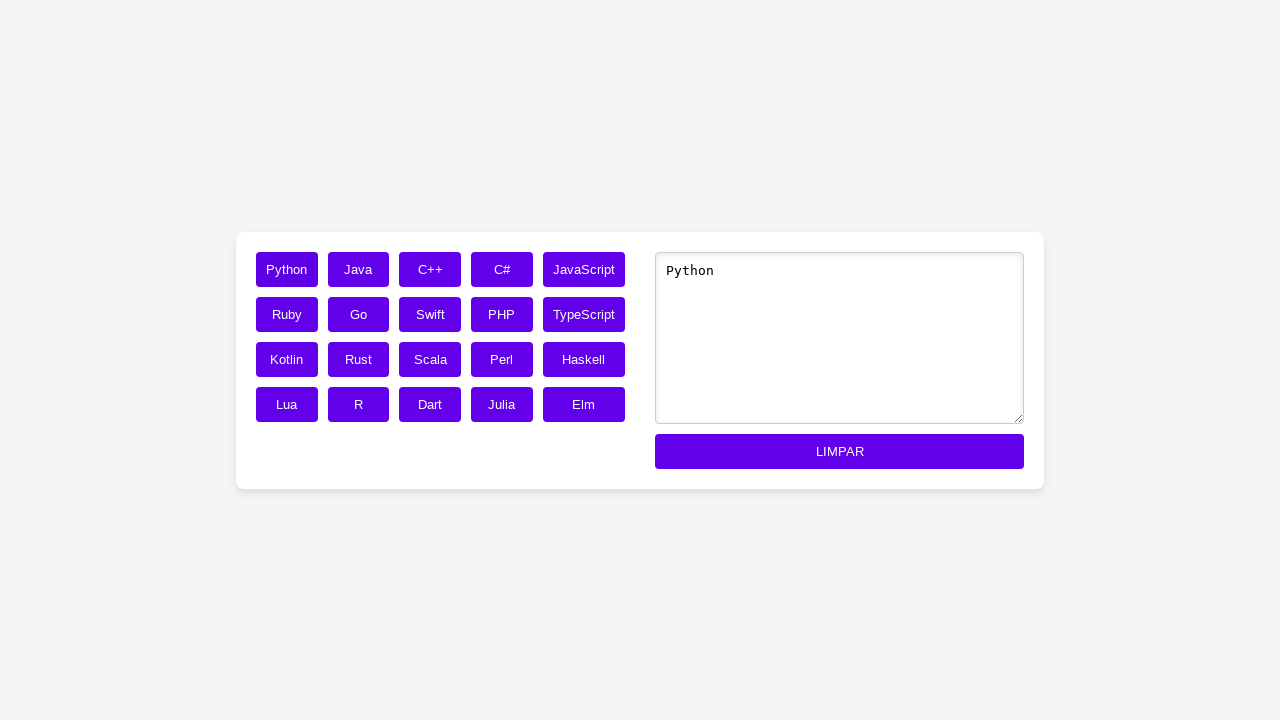

Waited 500ms after clicking button at index 0
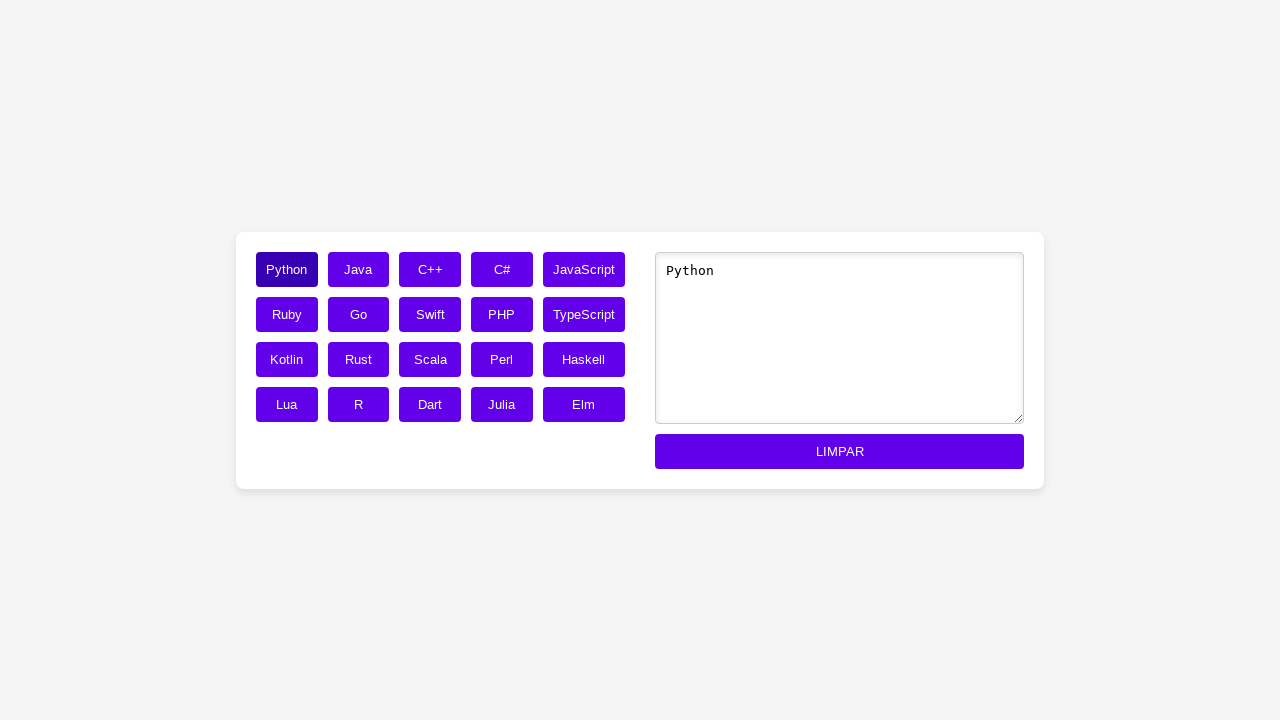

Clicked button at index 4 (sample 2 of 5) at (584, 269) on div.button-grid button >> nth=4
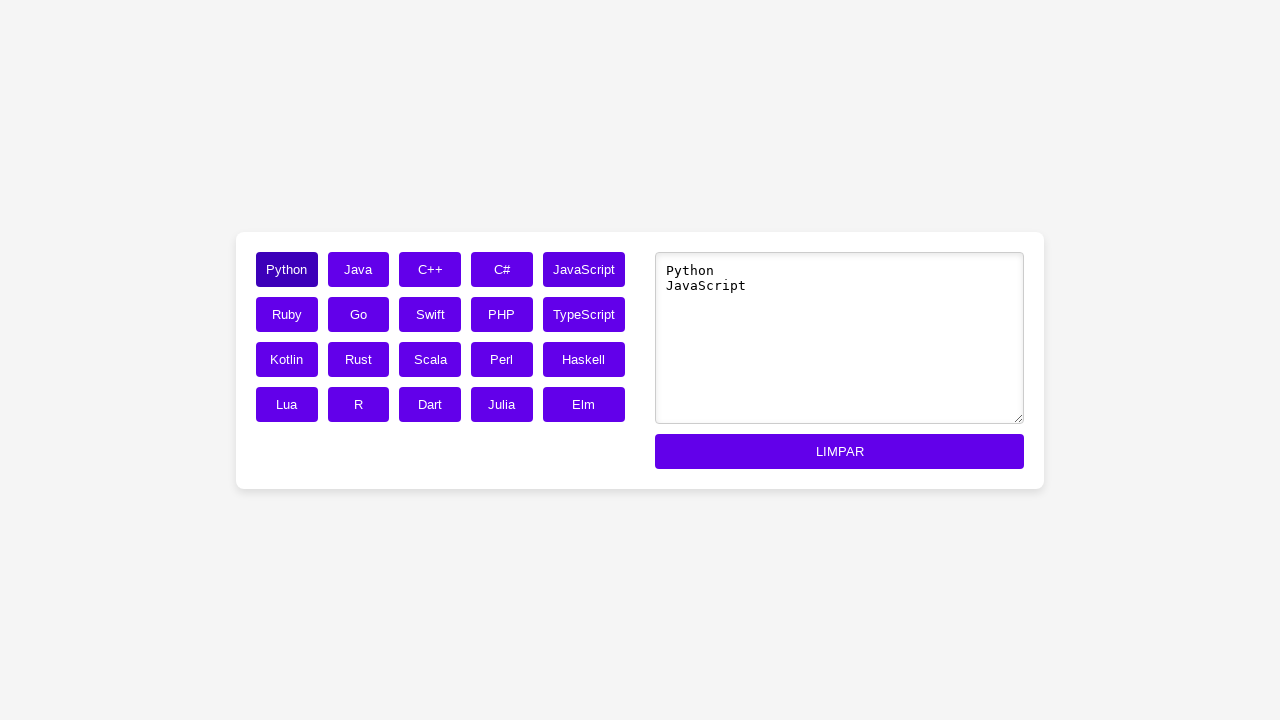

Waited 500ms after clicking button at index 4
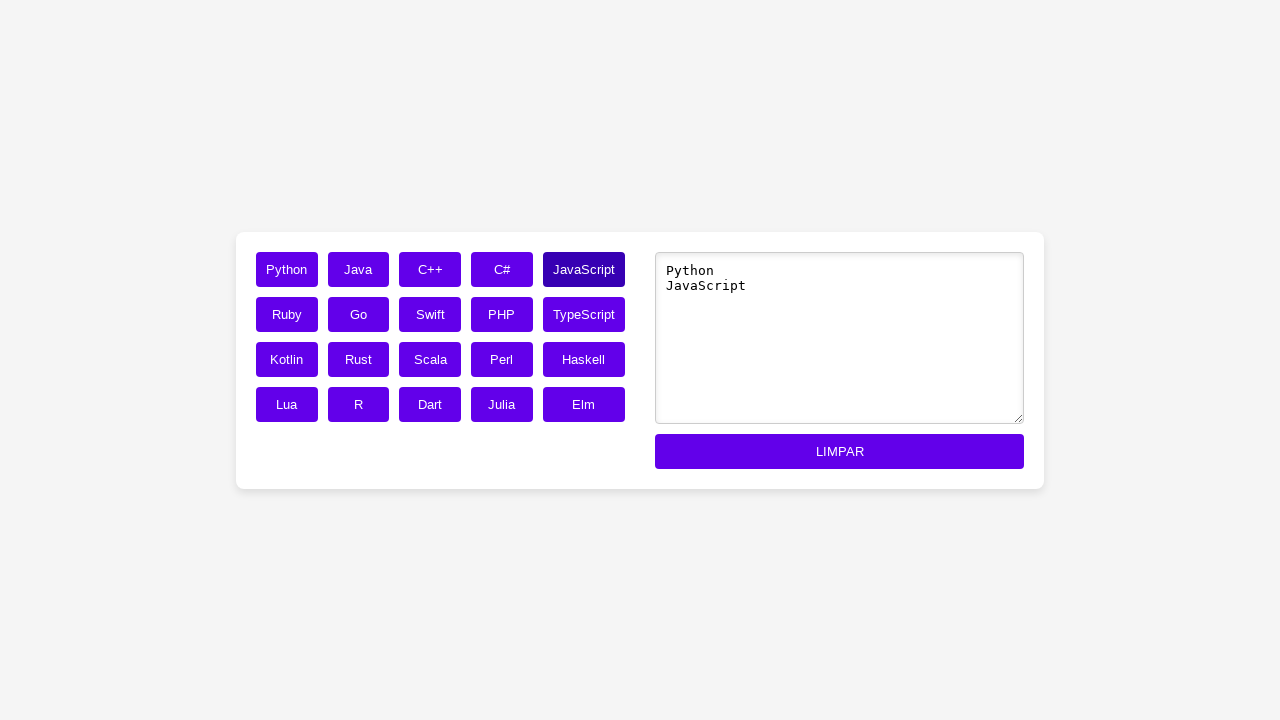

Clicked button at index 8 (sample 3 of 5) at (502, 314) on div.button-grid button >> nth=8
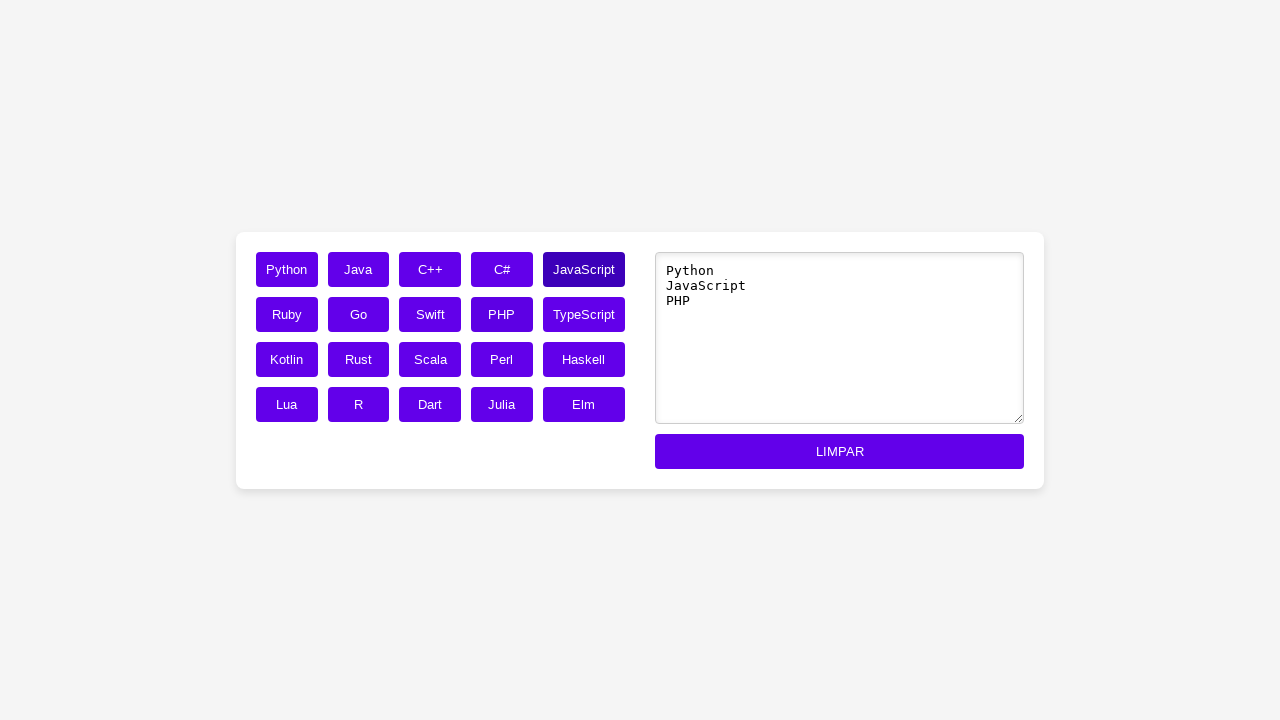

Waited 500ms after clicking button at index 8
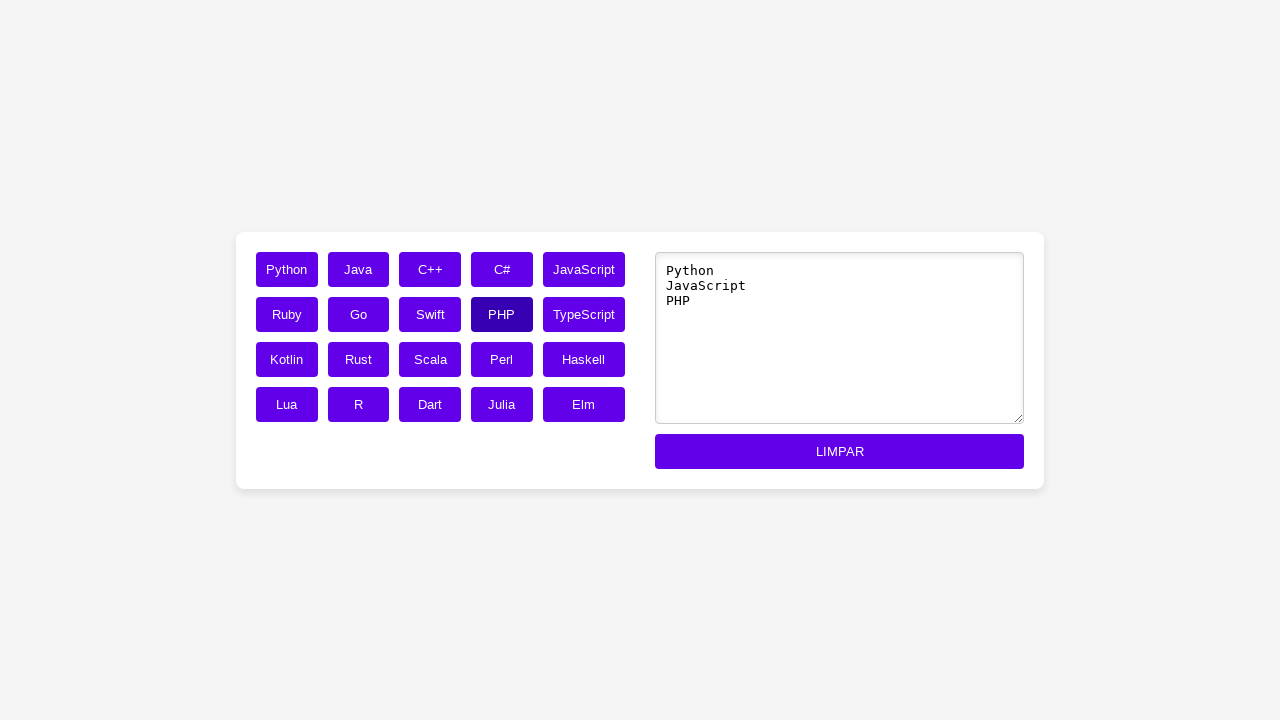

Clicked button at index 12 (sample 4 of 5) at (430, 359) on div.button-grid button >> nth=12
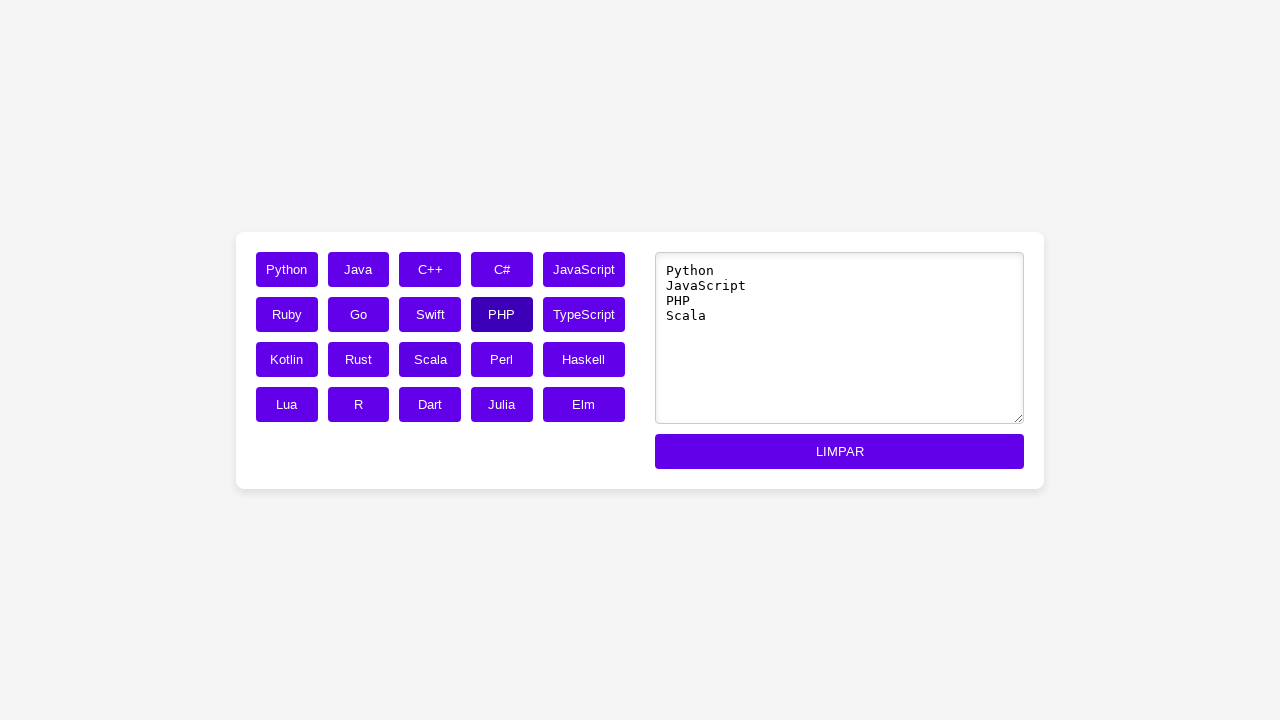

Waited 500ms after clicking button at index 12
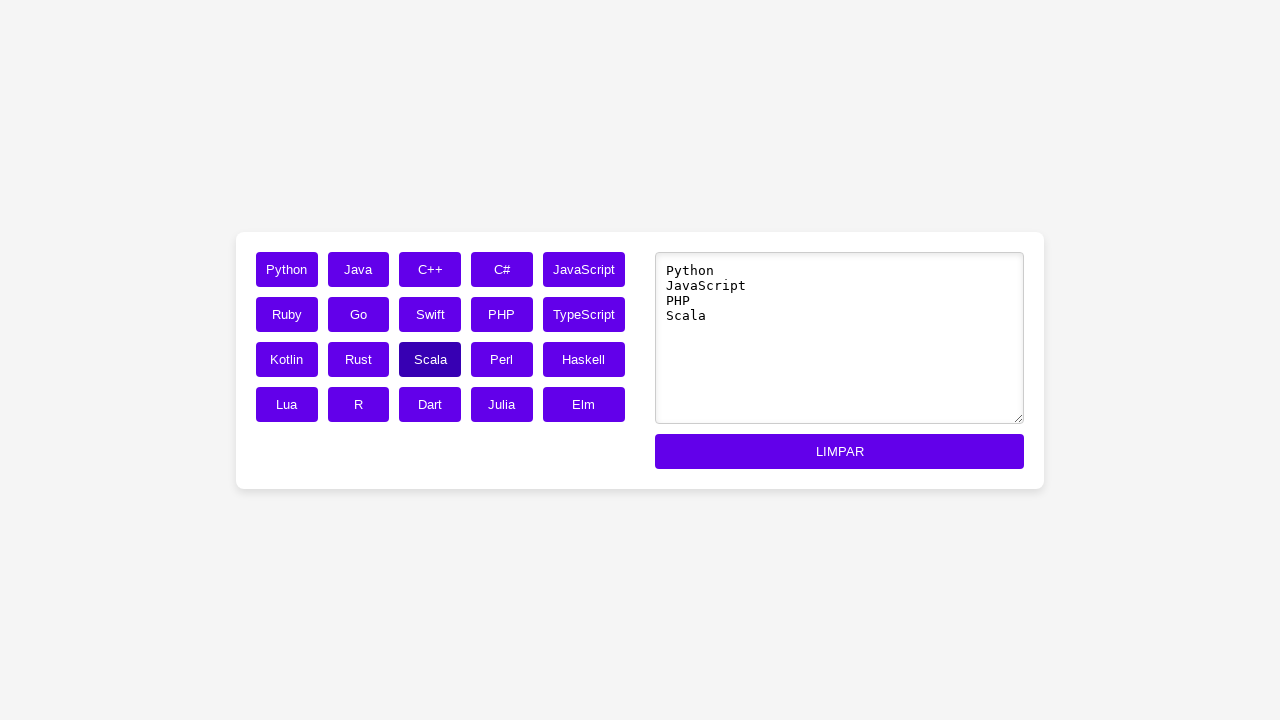

Clicked button at index 16 (sample 5 of 5) at (358, 404) on div.button-grid button >> nth=16
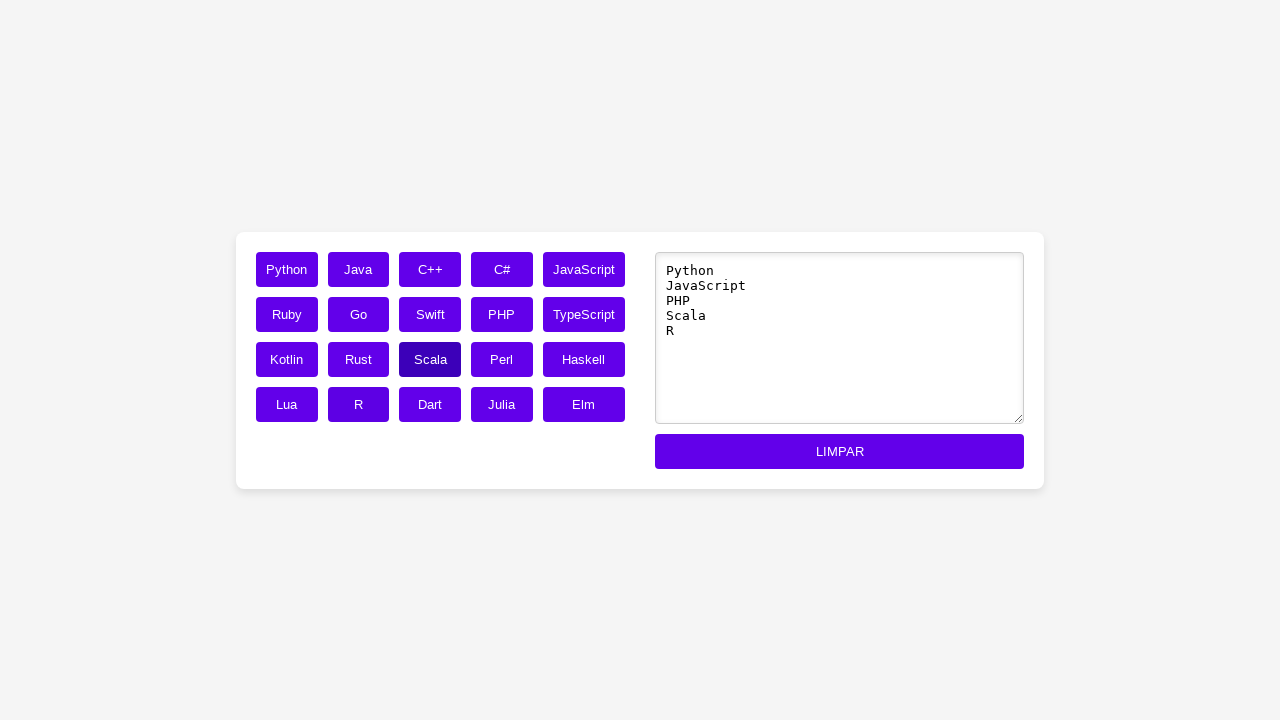

Waited 500ms after clicking button at index 16
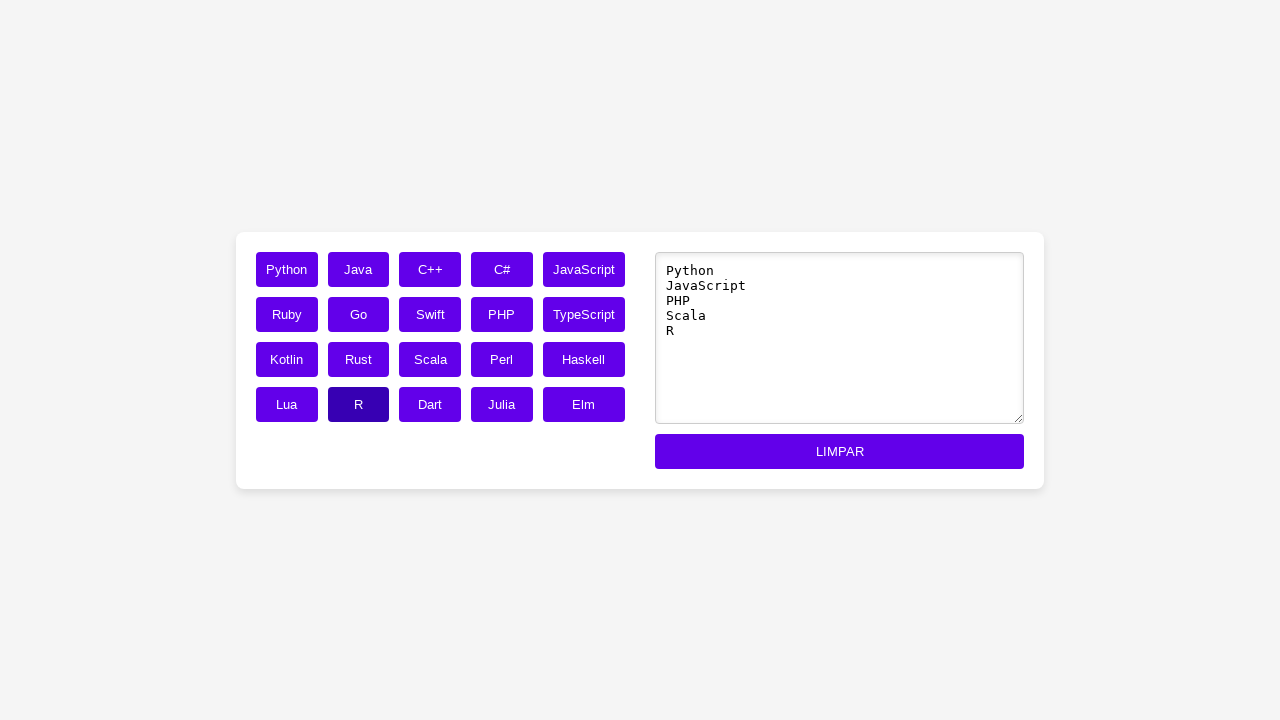

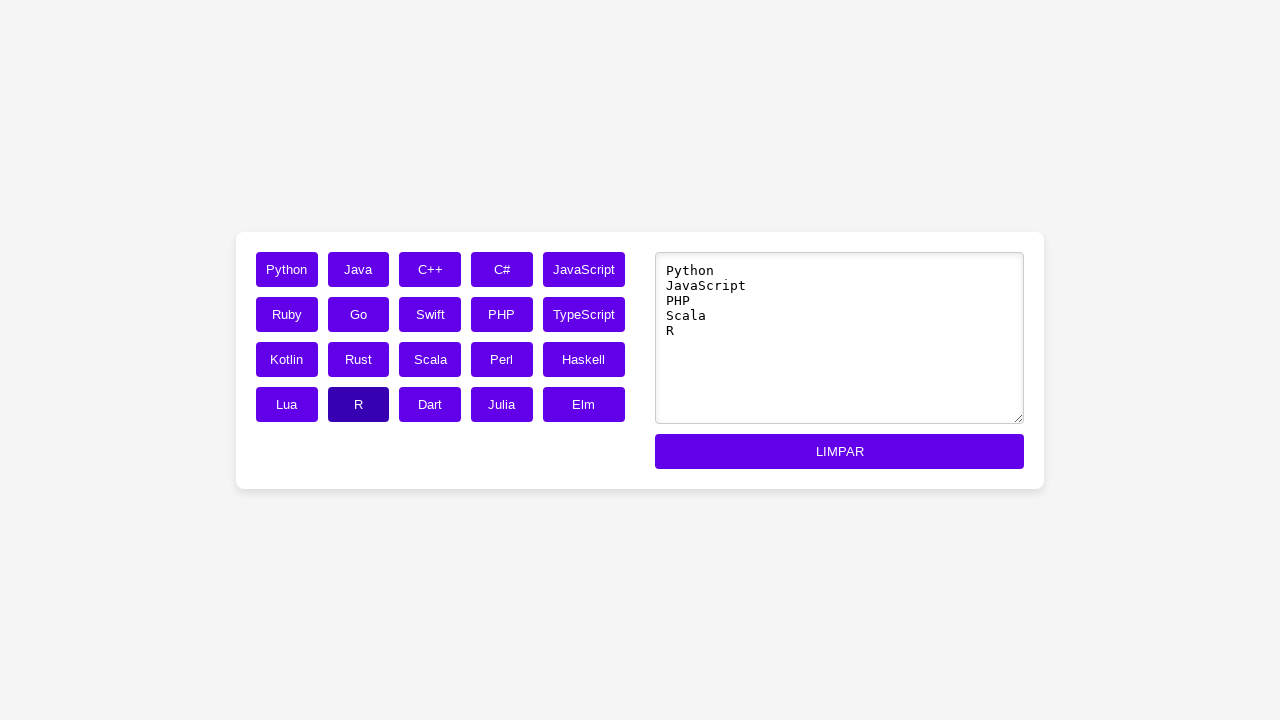